Tests filtering to display only active (incomplete) todo items

Starting URL: https://demo.playwright.dev/todomvc

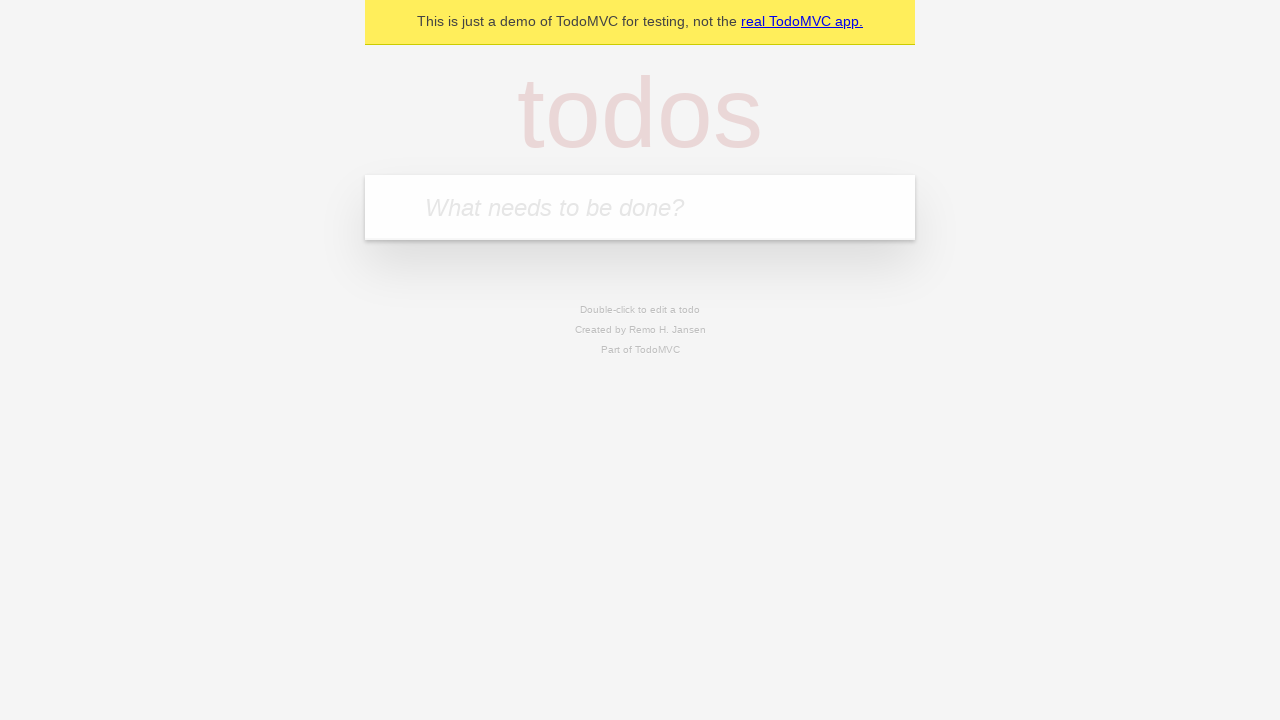

Filled todo input with 'buy some cheese' on internal:attr=[placeholder="What needs to be done?"i]
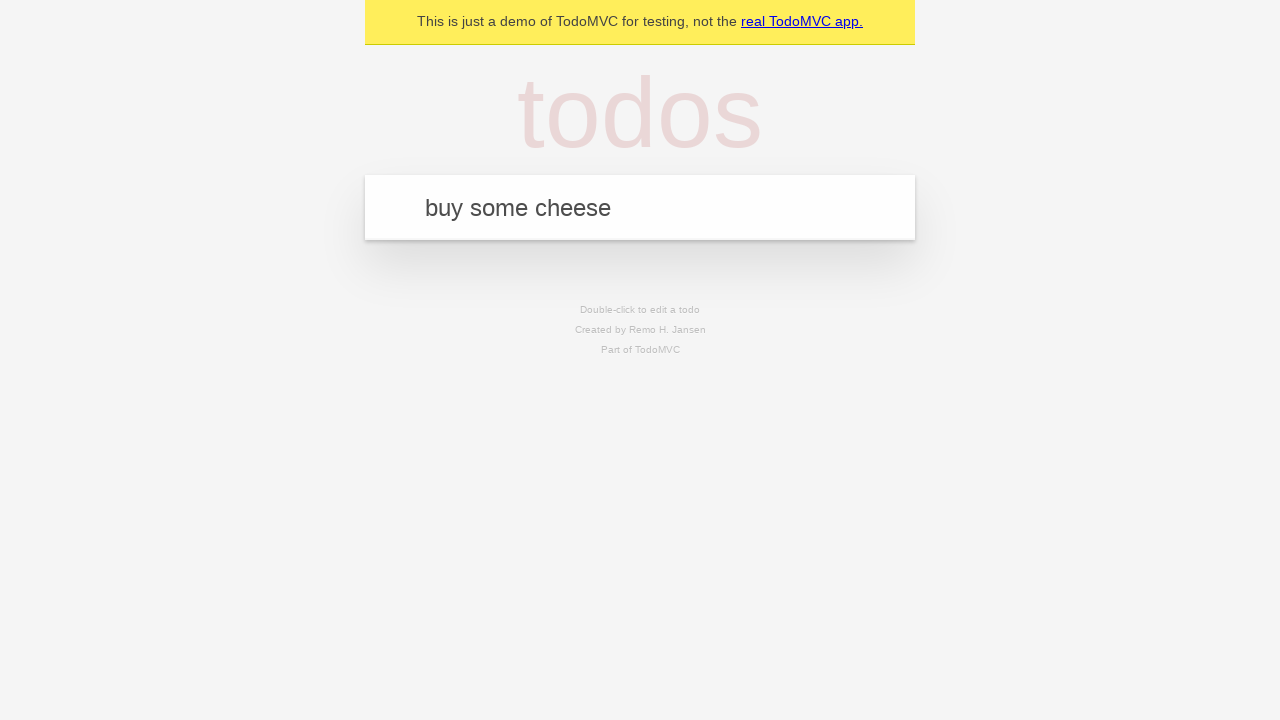

Pressed Enter to create first todo item on internal:attr=[placeholder="What needs to be done?"i]
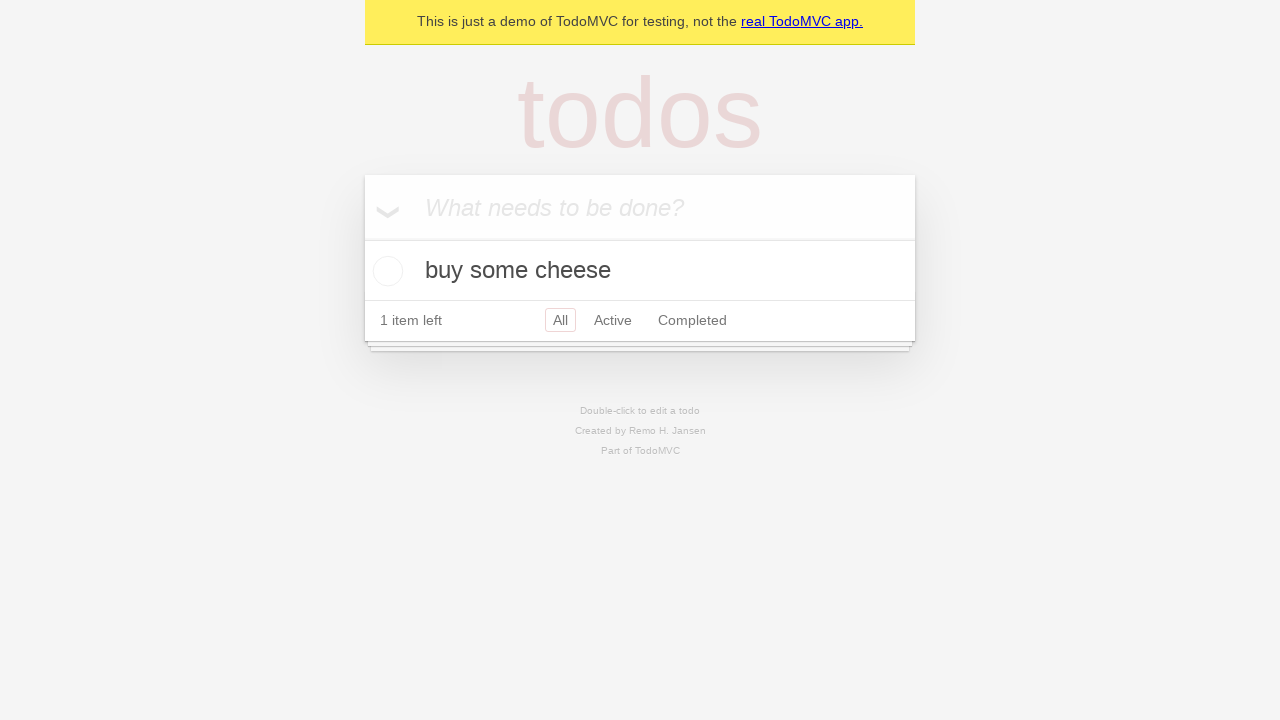

Filled todo input with 'feed the cat' on internal:attr=[placeholder="What needs to be done?"i]
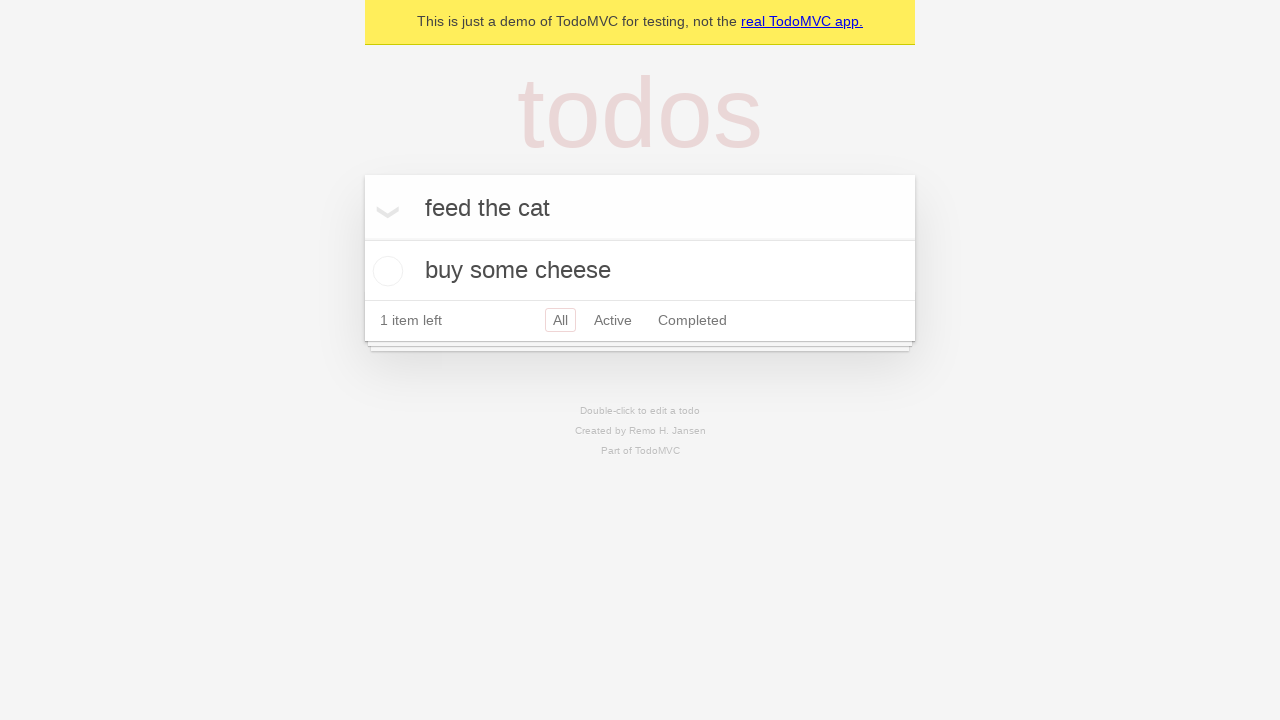

Pressed Enter to create second todo item on internal:attr=[placeholder="What needs to be done?"i]
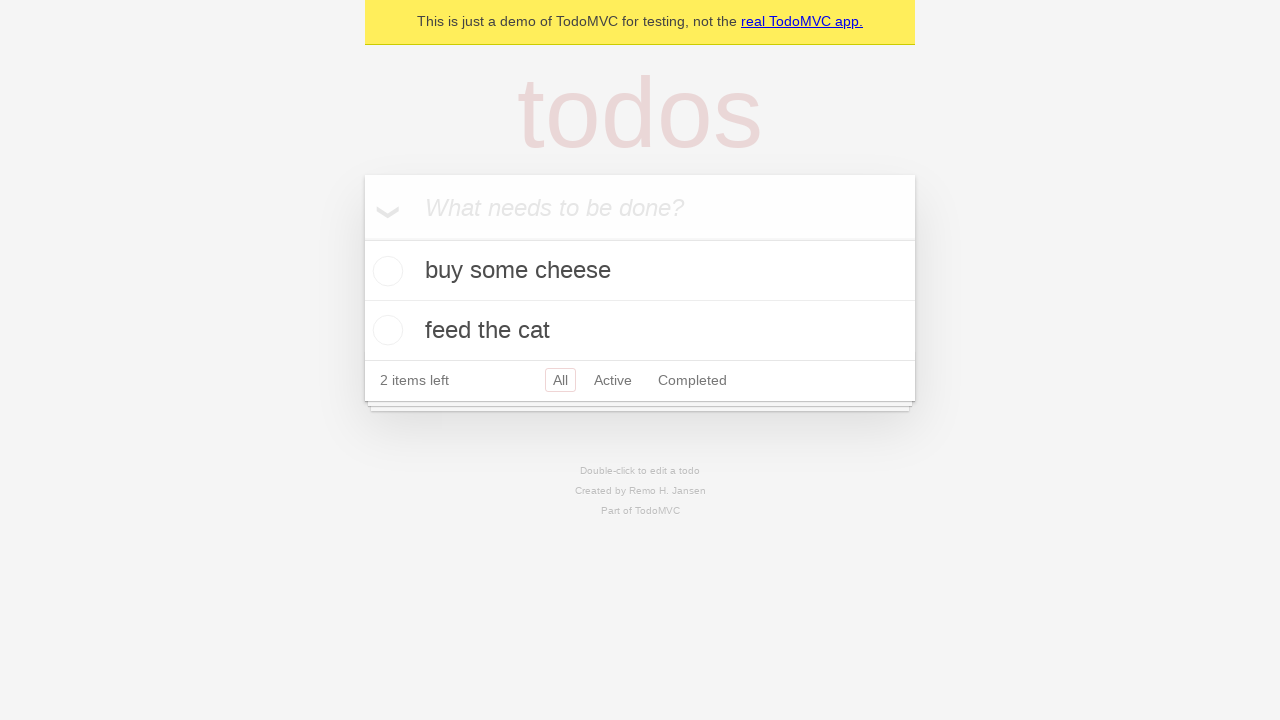

Filled todo input with 'book a doctors appointment' on internal:attr=[placeholder="What needs to be done?"i]
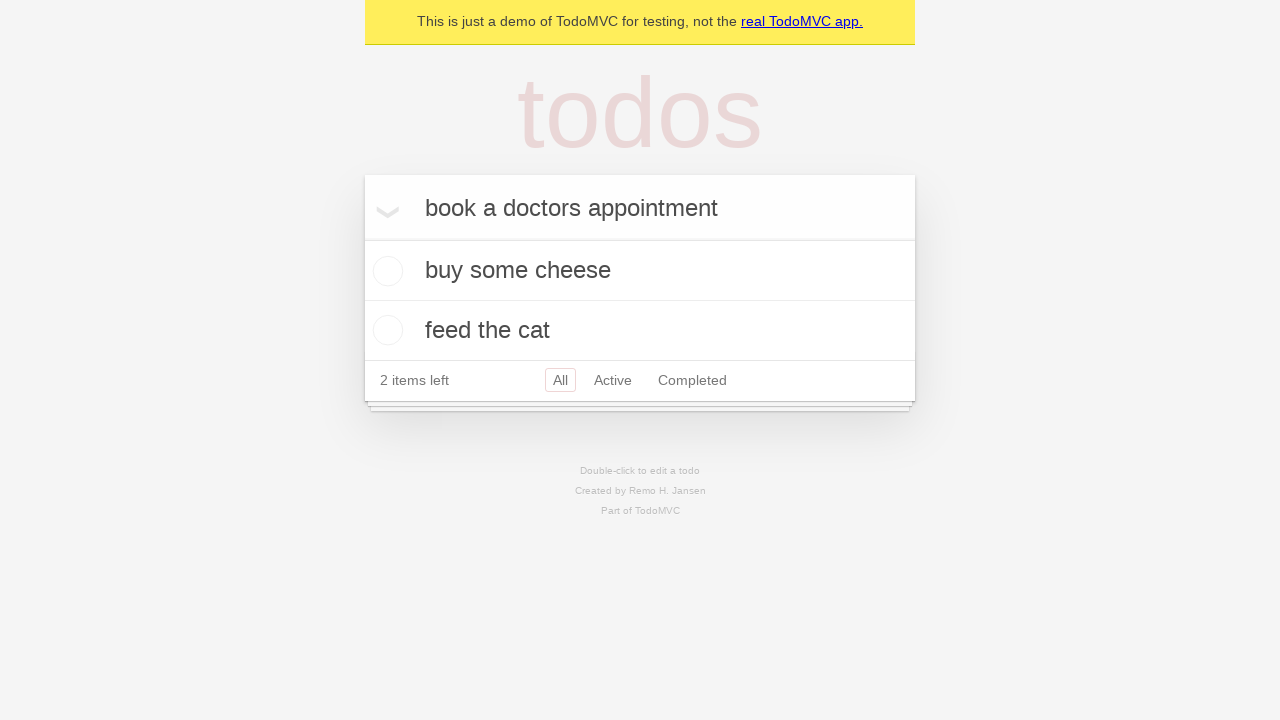

Pressed Enter to create third todo item on internal:attr=[placeholder="What needs to be done?"i]
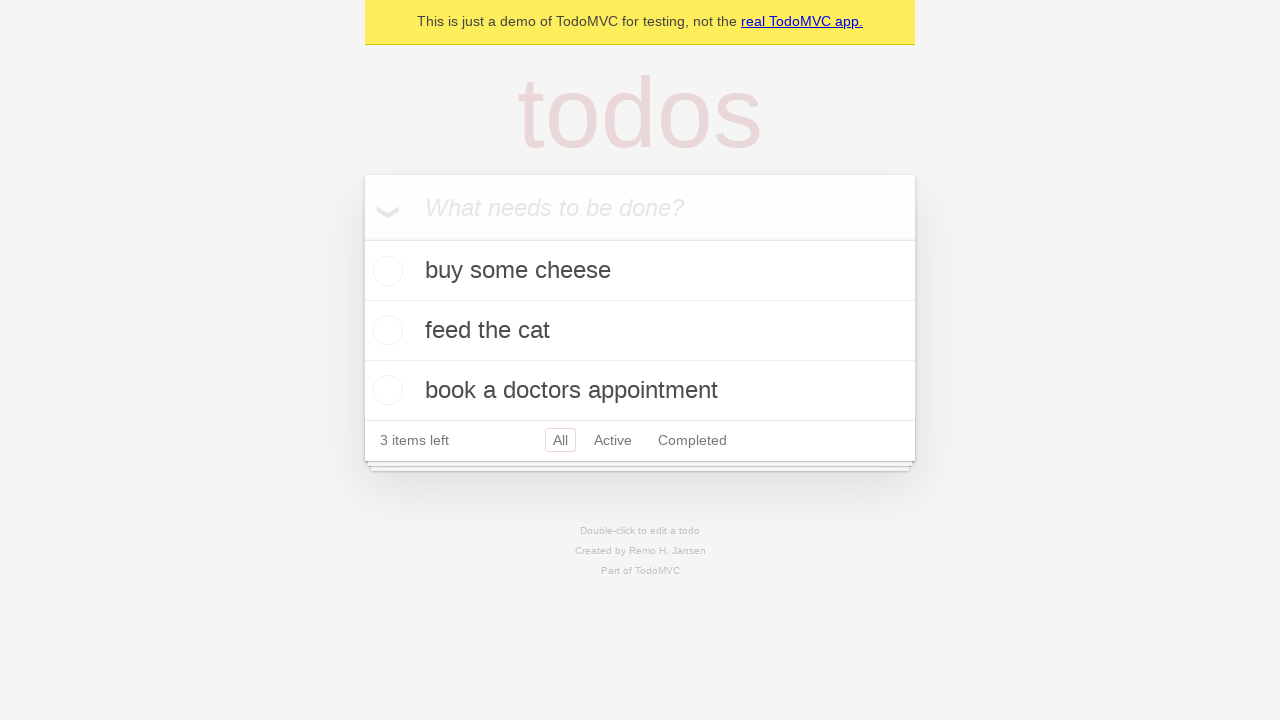

Checked the second todo item to mark it as completed at (385, 330) on internal:testid=[data-testid="todo-item"s] >> nth=1 >> internal:role=checkbox
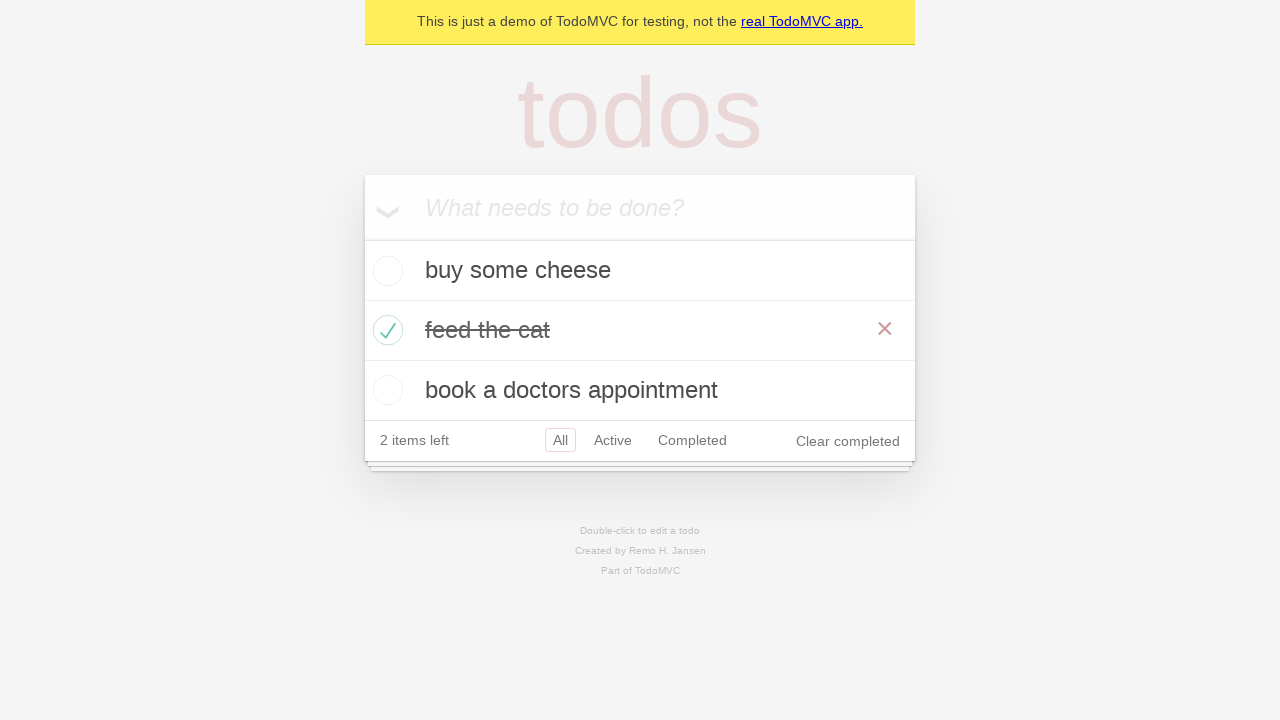

Clicked Active filter to display only incomplete items at (613, 440) on internal:role=link[name="Active"i]
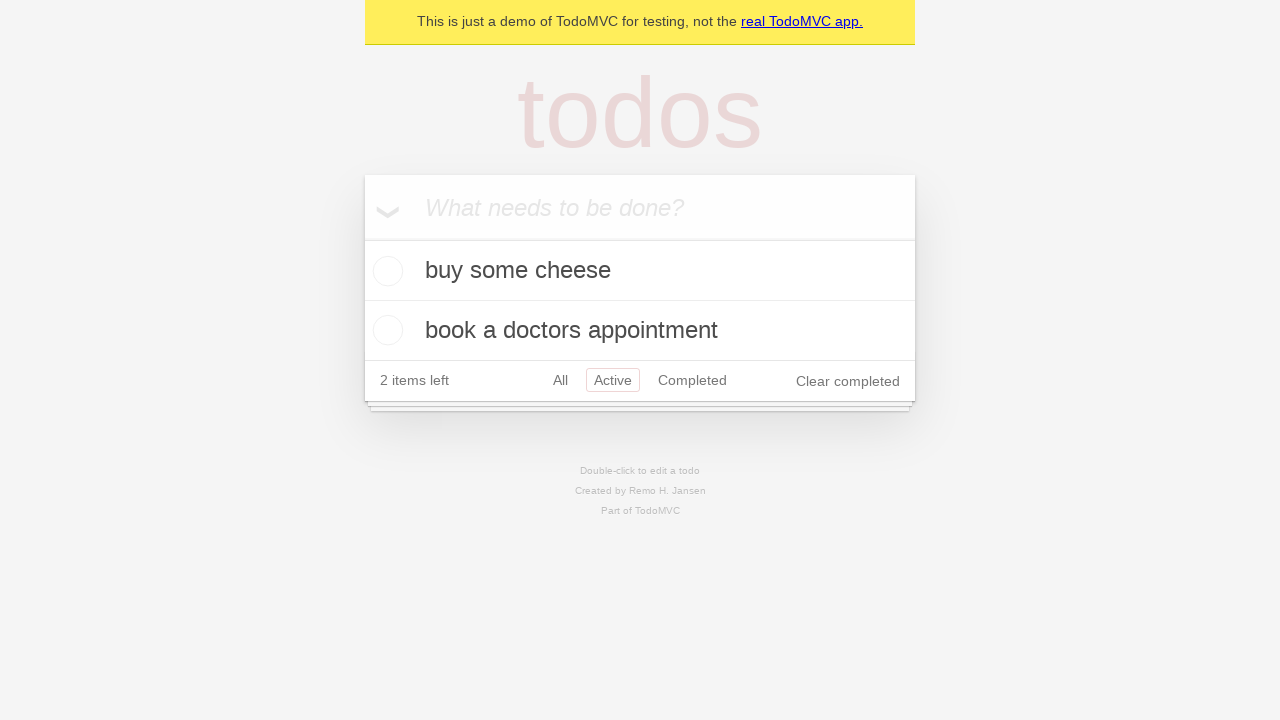

Verified that exactly 2 active (incomplete) todo items are displayed
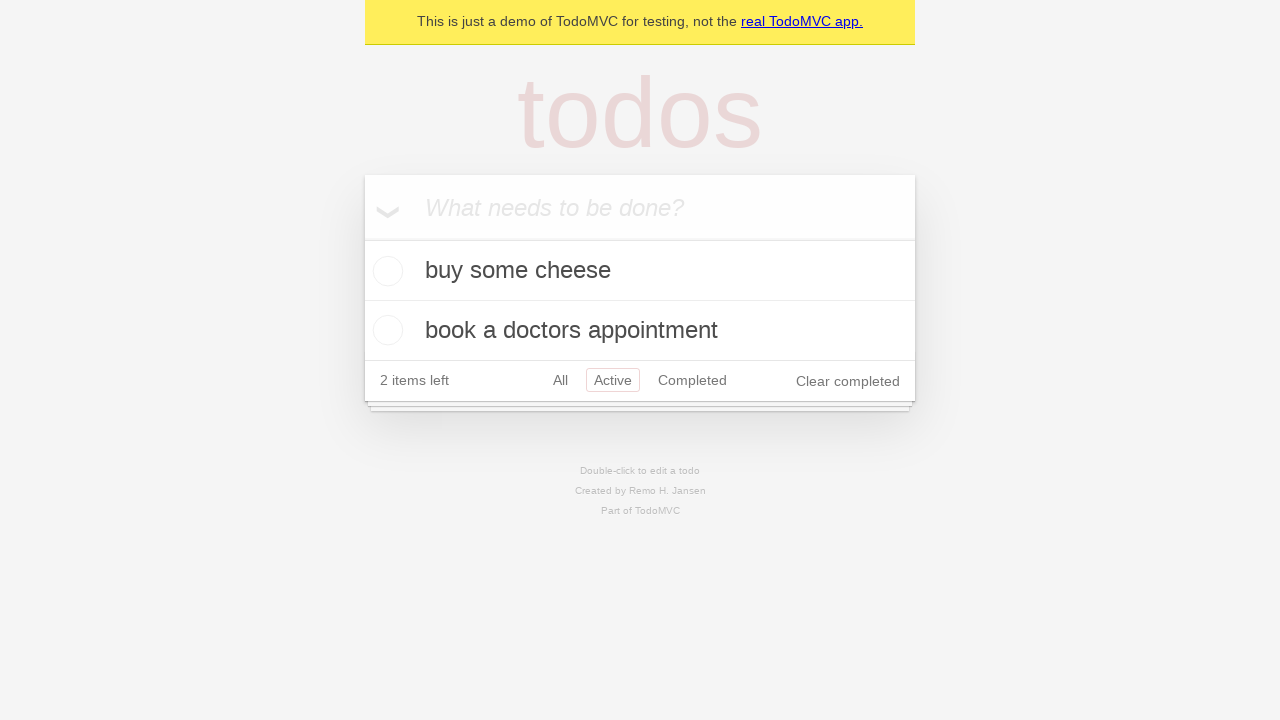

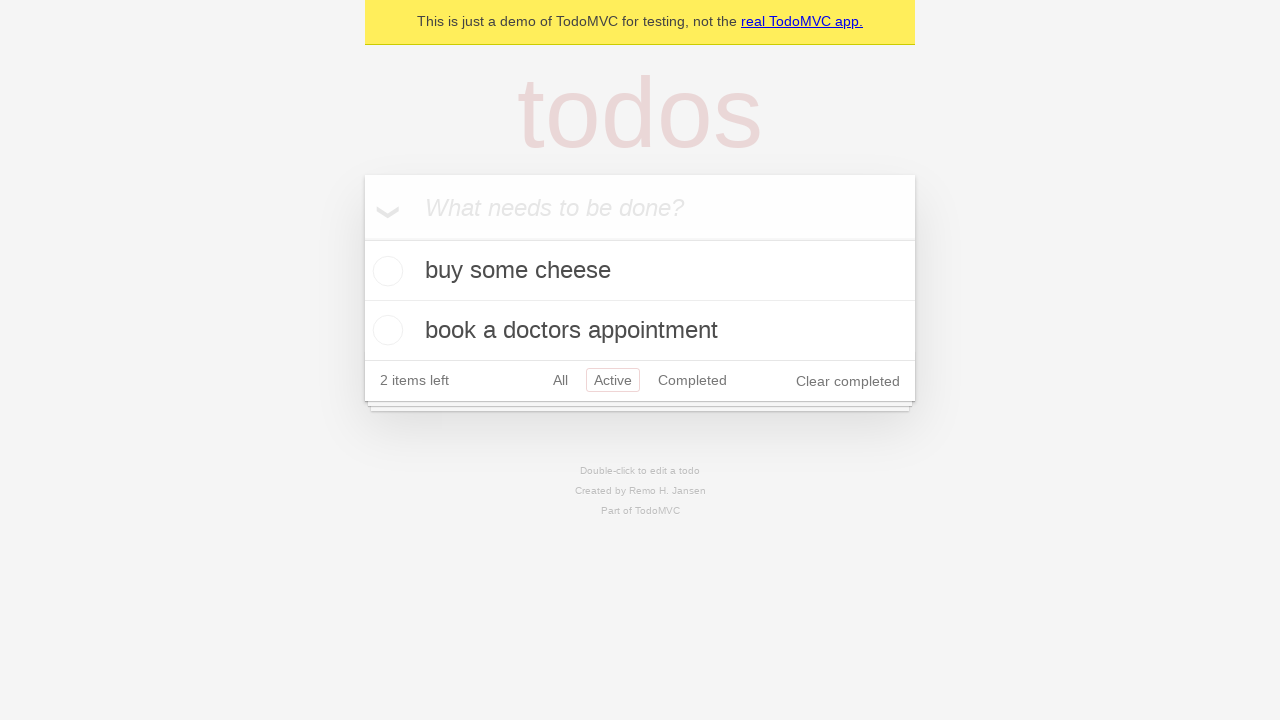